Tests marking all items as completed using the toggle-all checkbox

Starting URL: https://demo.playwright.dev/todomvc

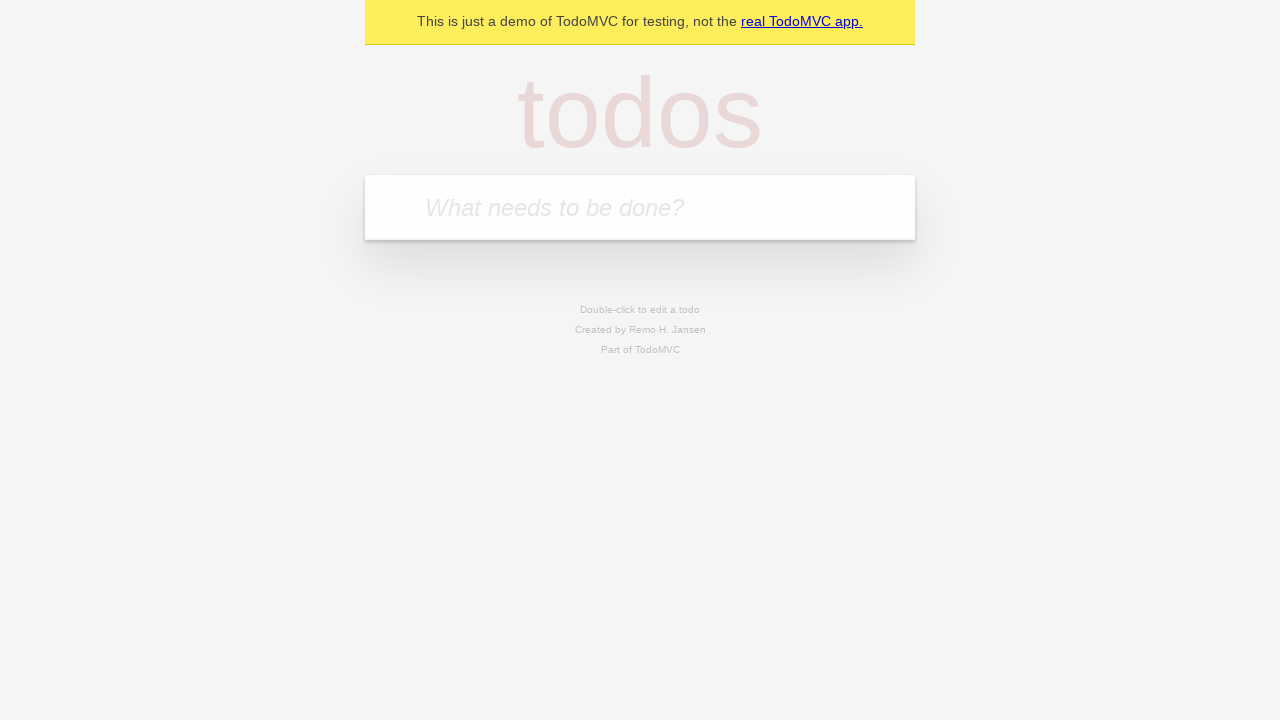

Filled new todo field with 'buy some cheese' on .new-todo
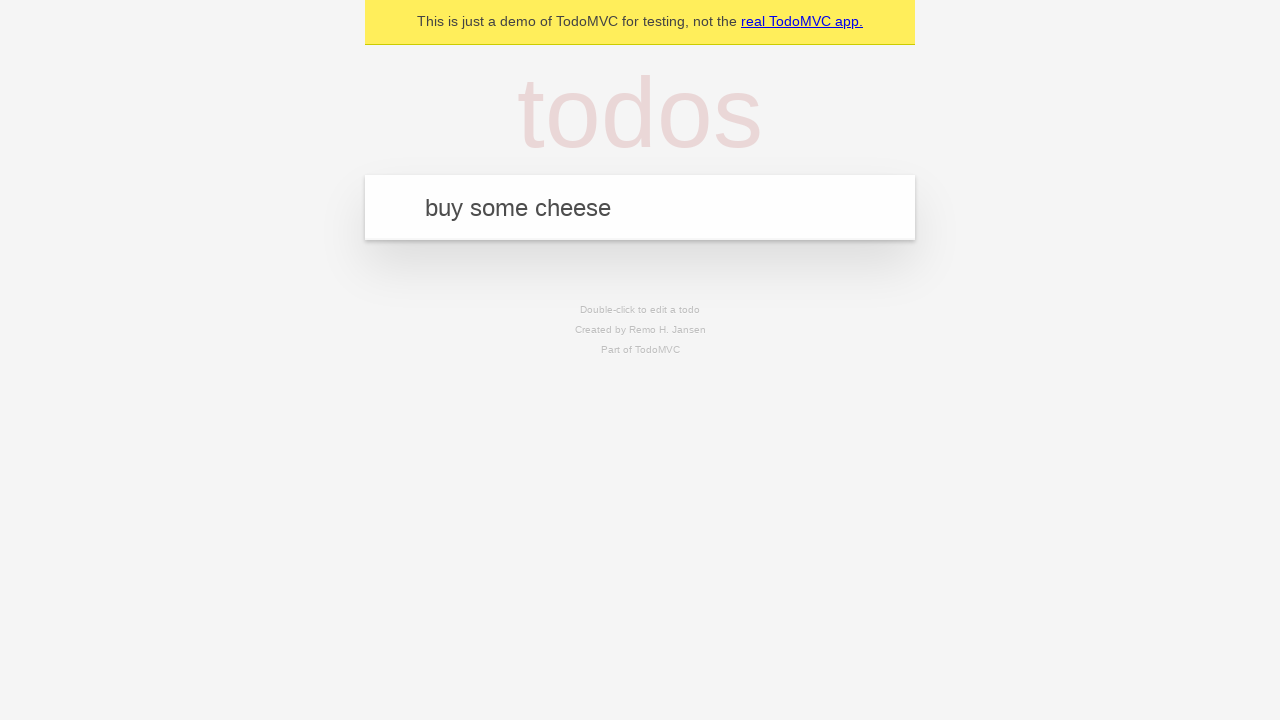

Pressed Enter to add first todo on .new-todo
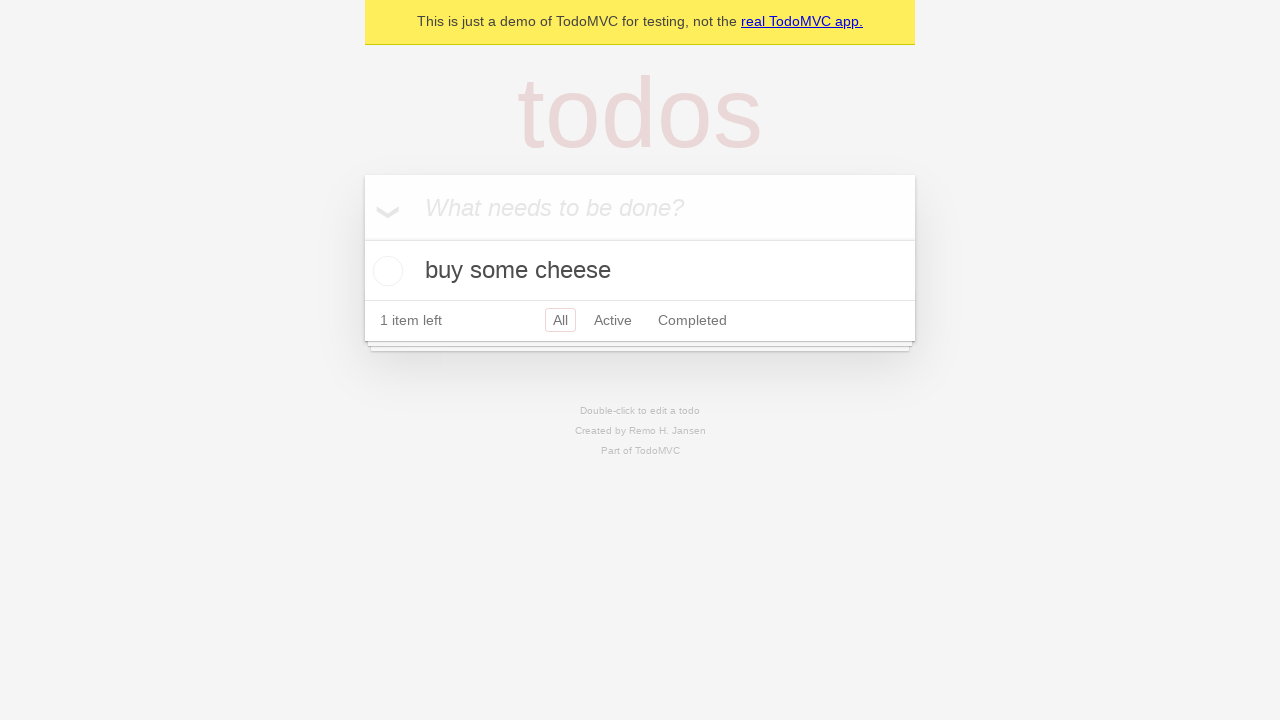

Filled new todo field with 'feed the cat' on .new-todo
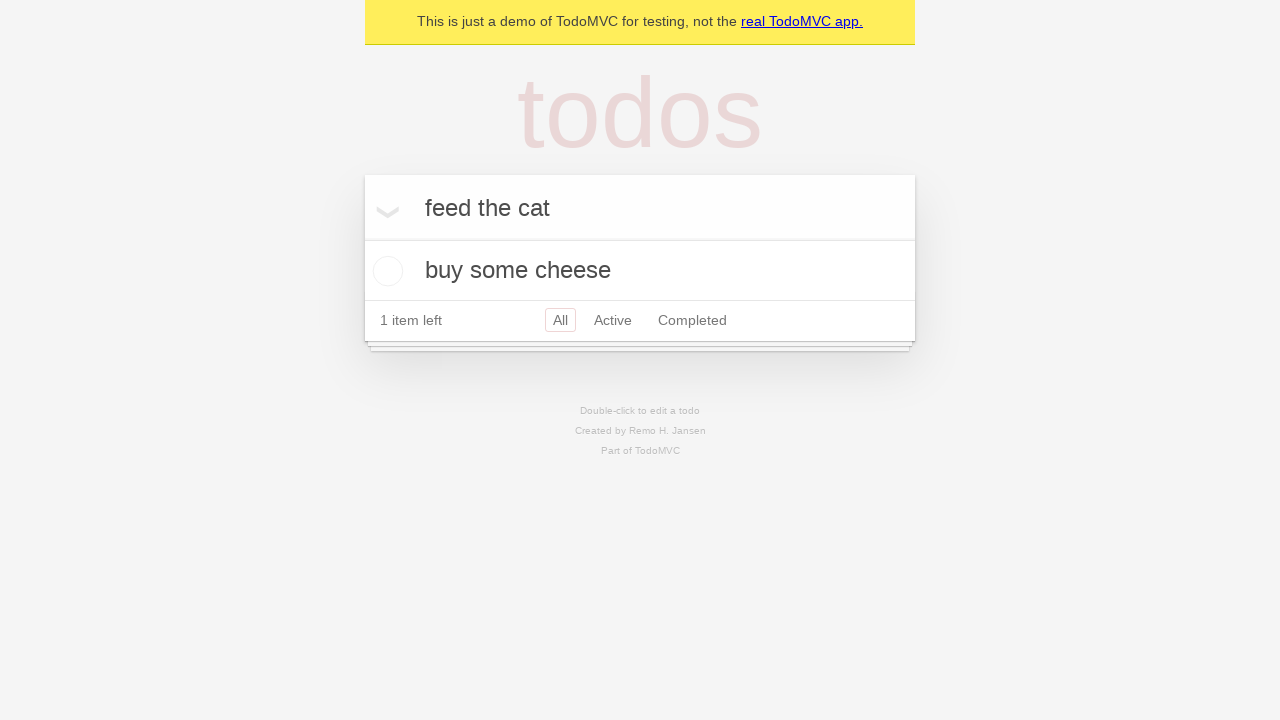

Pressed Enter to add second todo on .new-todo
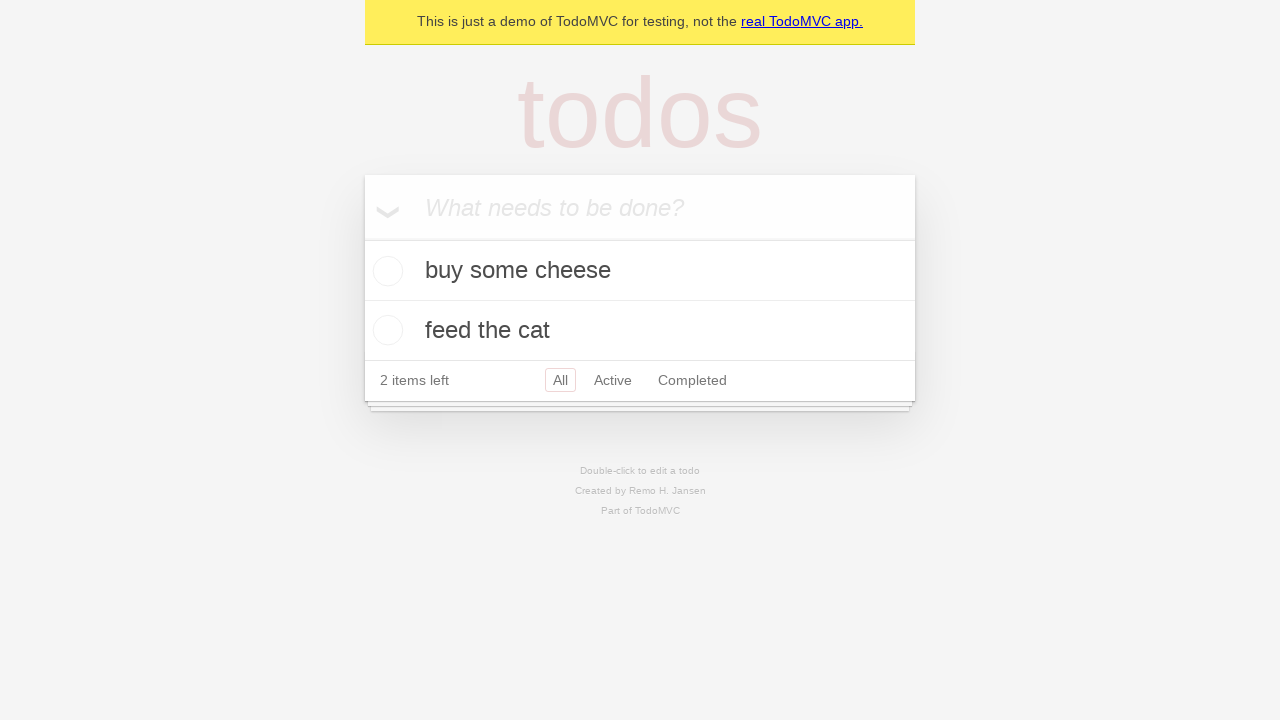

Filled new todo field with 'book a doctors appointment' on .new-todo
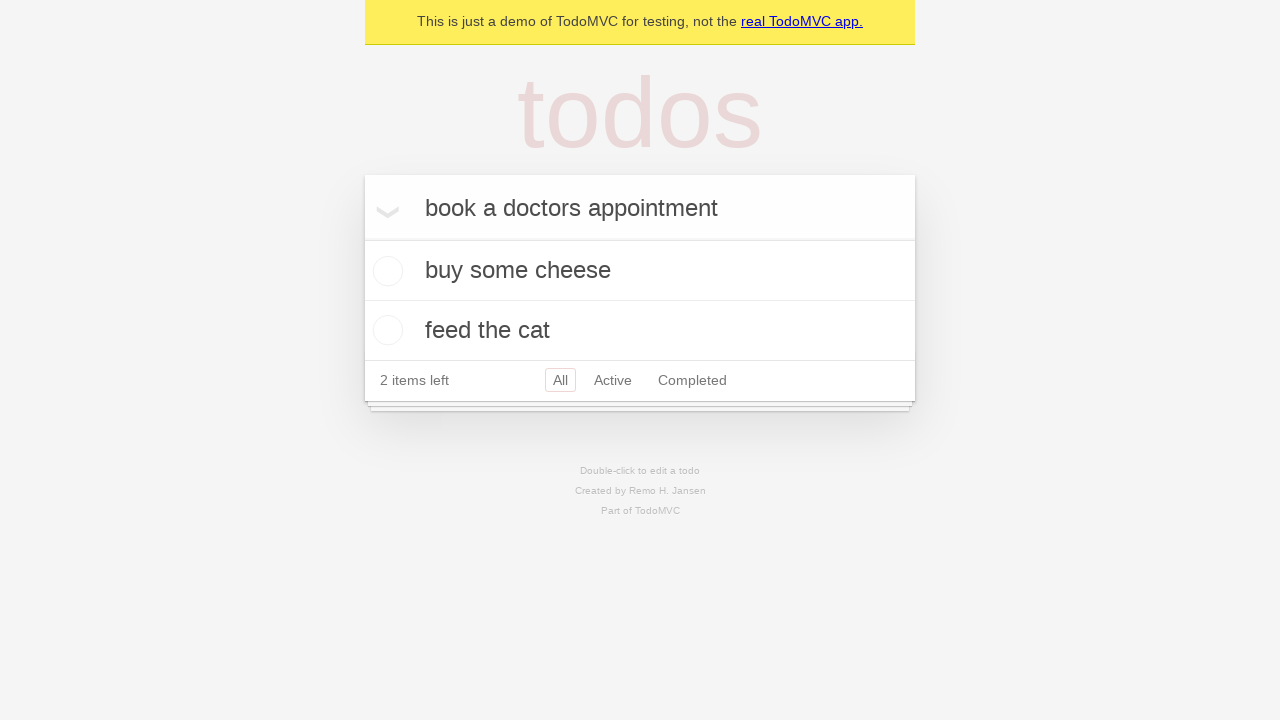

Pressed Enter to add third todo on .new-todo
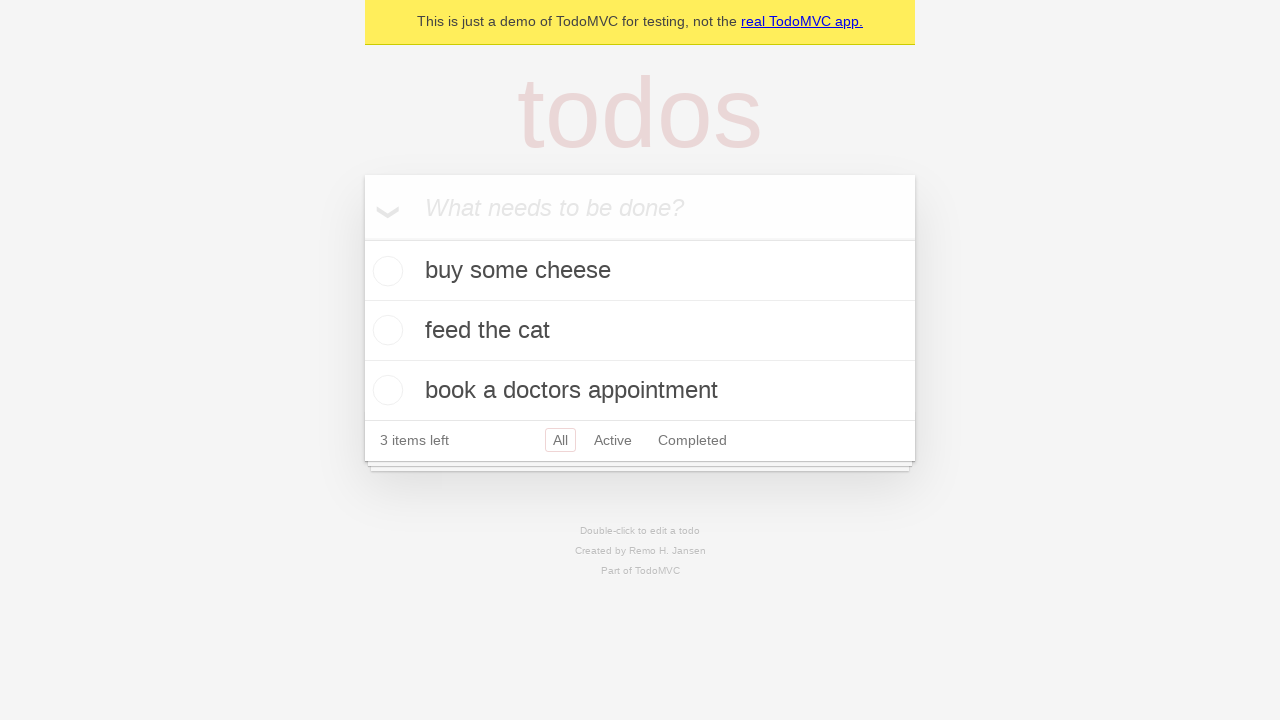

Waited for all three todos to load in the list
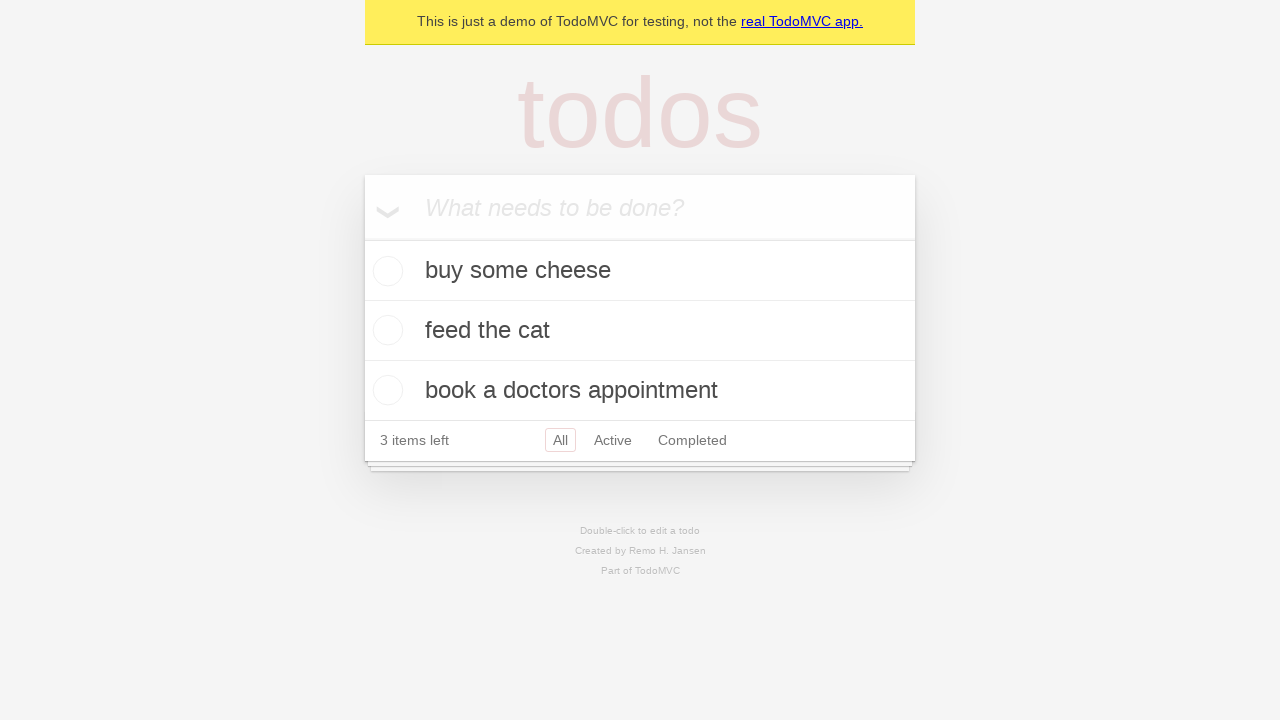

Clicked toggle-all checkbox to mark all items as completed at (362, 238) on .toggle-all
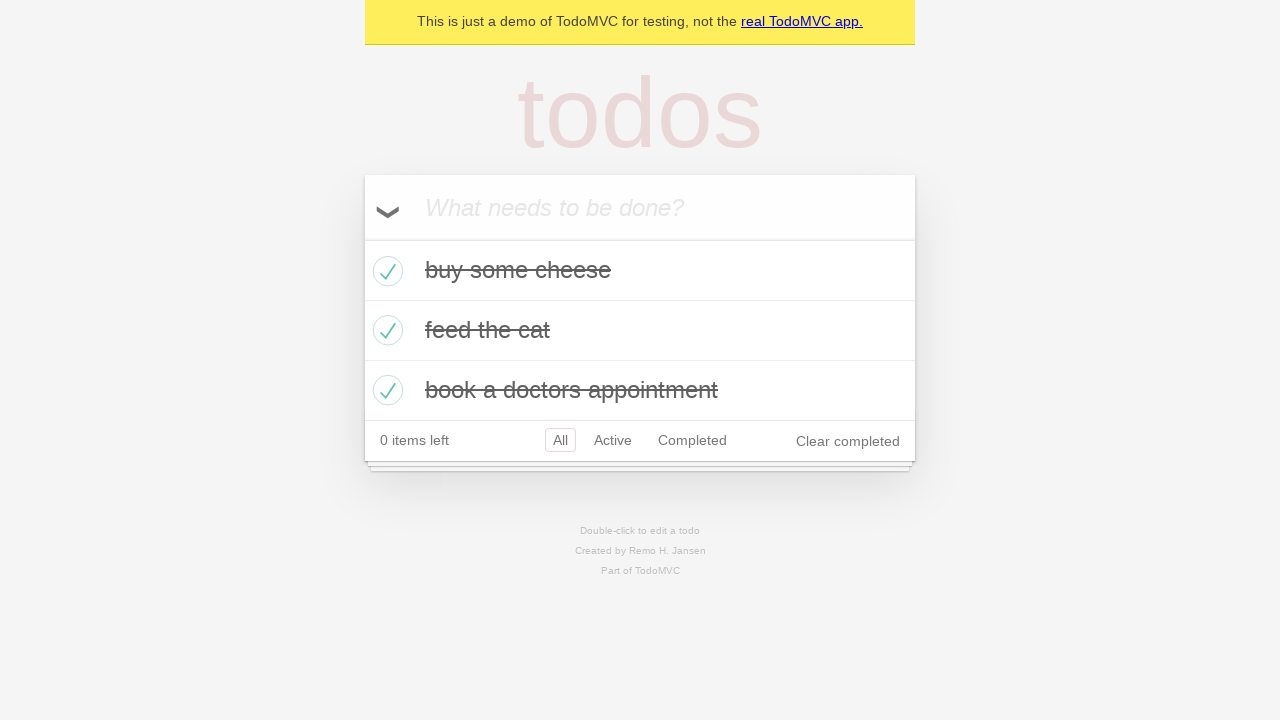

Verified all todos are marked as completed
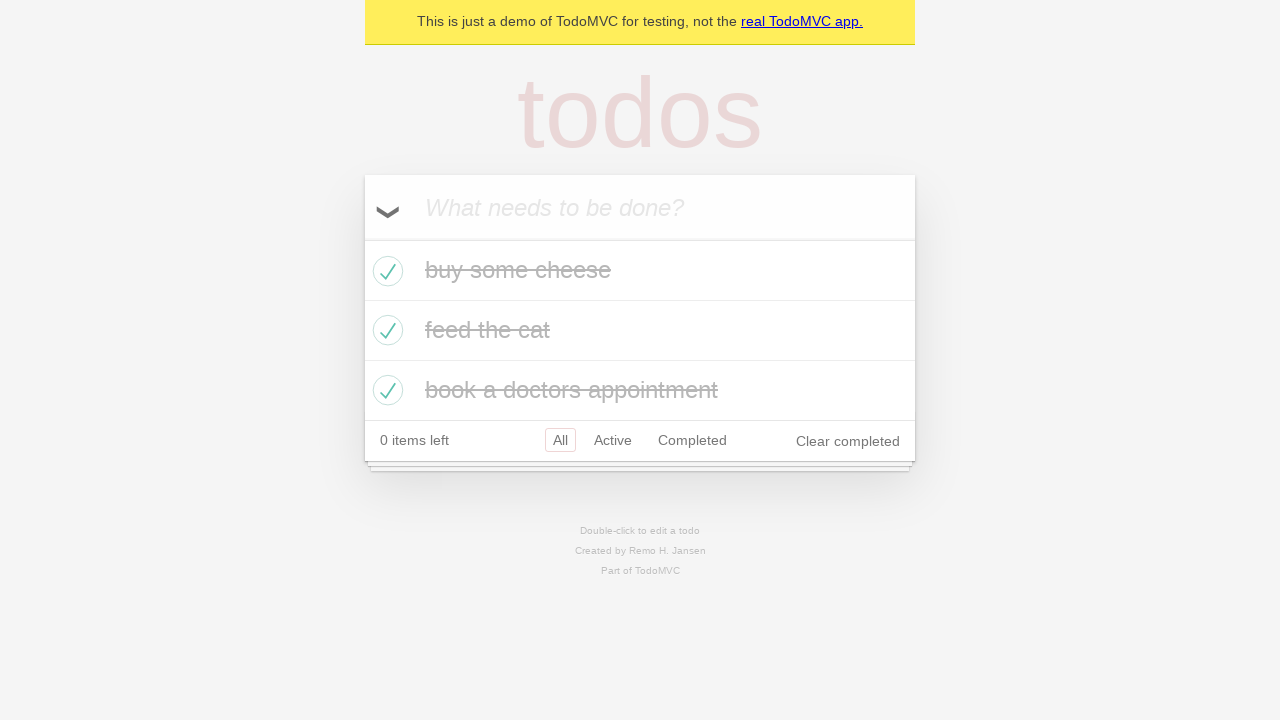

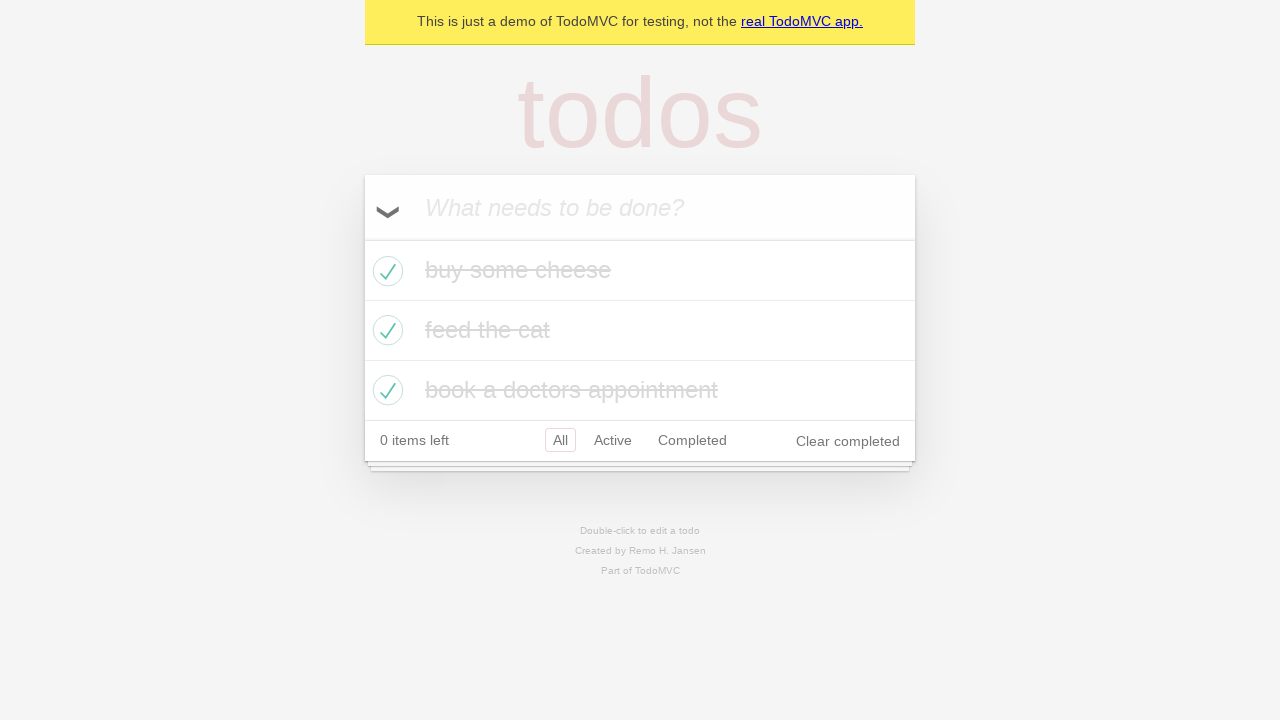